Tests drag and drop by offset using dragAndDropBy method to move an element 160px horizontally and 30px vertically within an iframe

Starting URL: https://jqueryui.com/droppable/

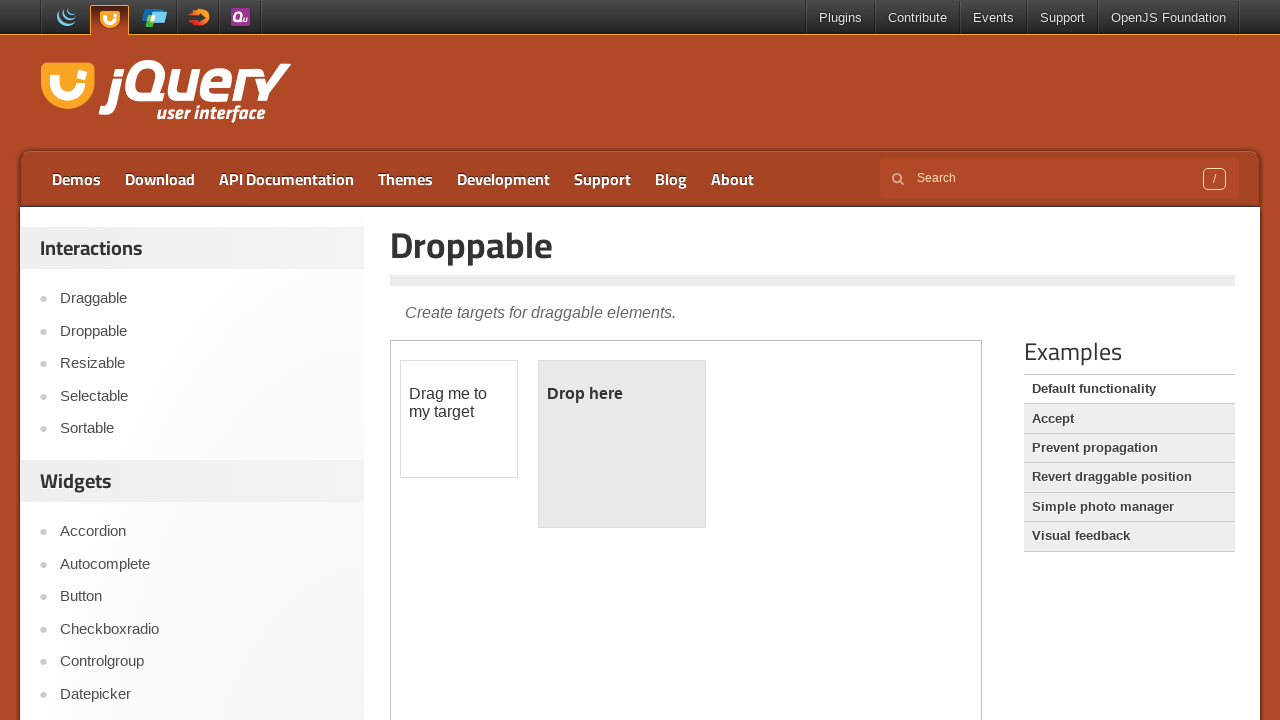

Located iframe containing drag-drop elements
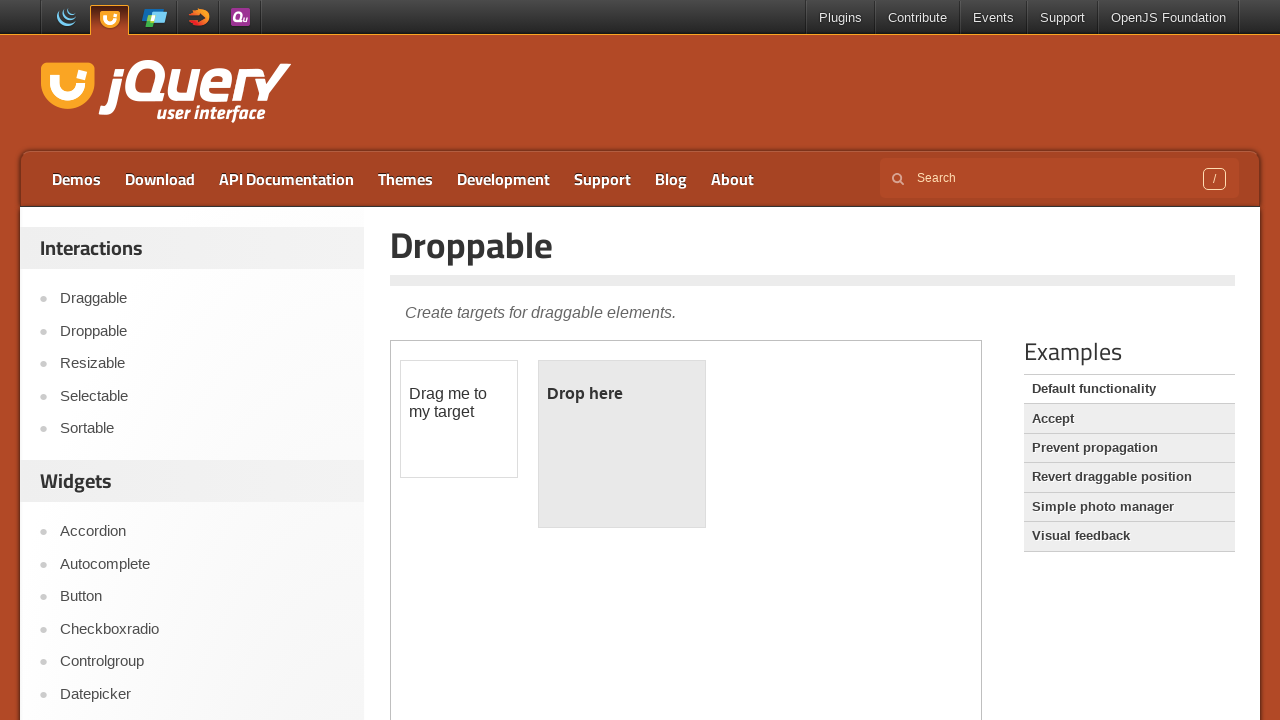

Located draggable element within iframe
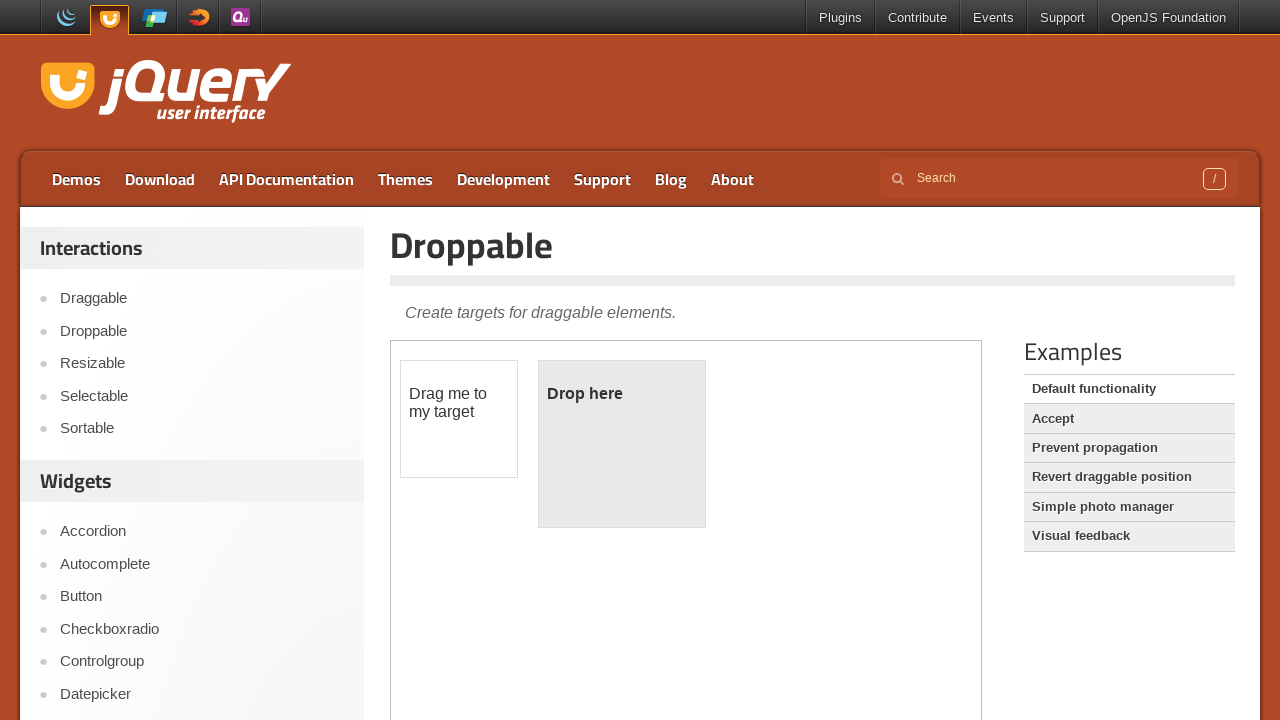

Retrieved bounding box of draggable element
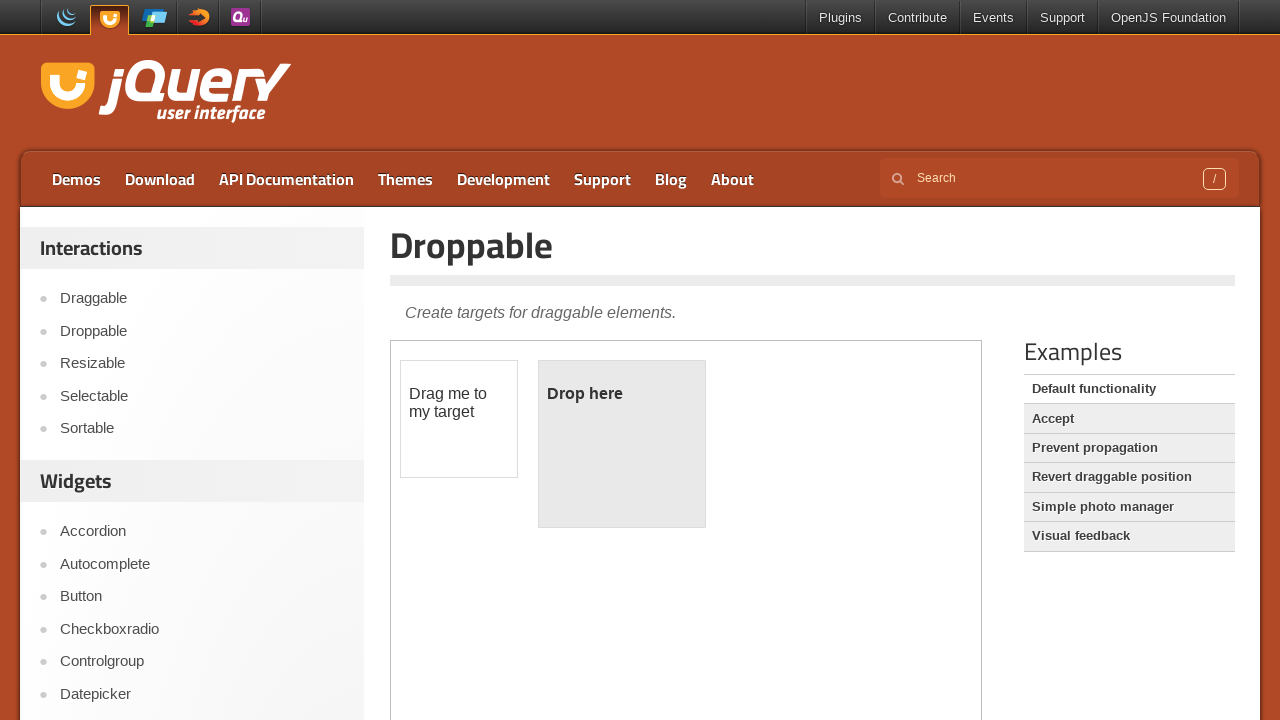

Moved mouse to center of draggable element at (459, 419)
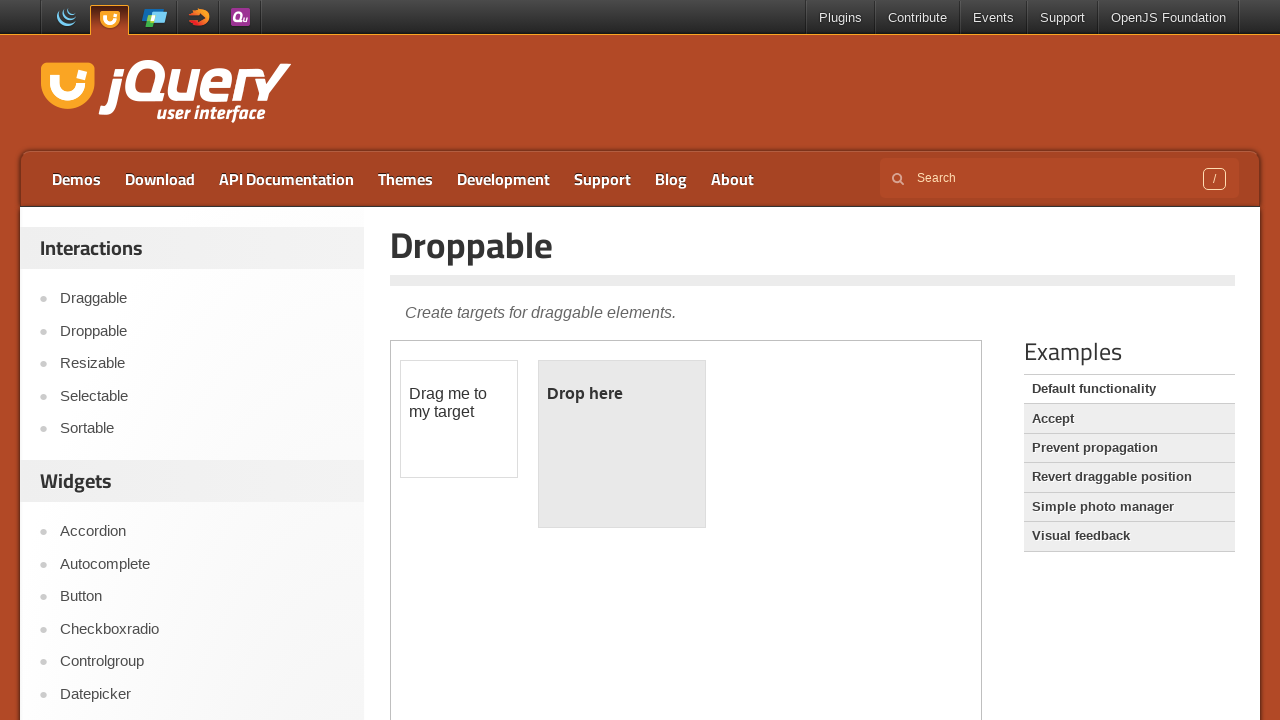

Pressed mouse button down on draggable element at (459, 419)
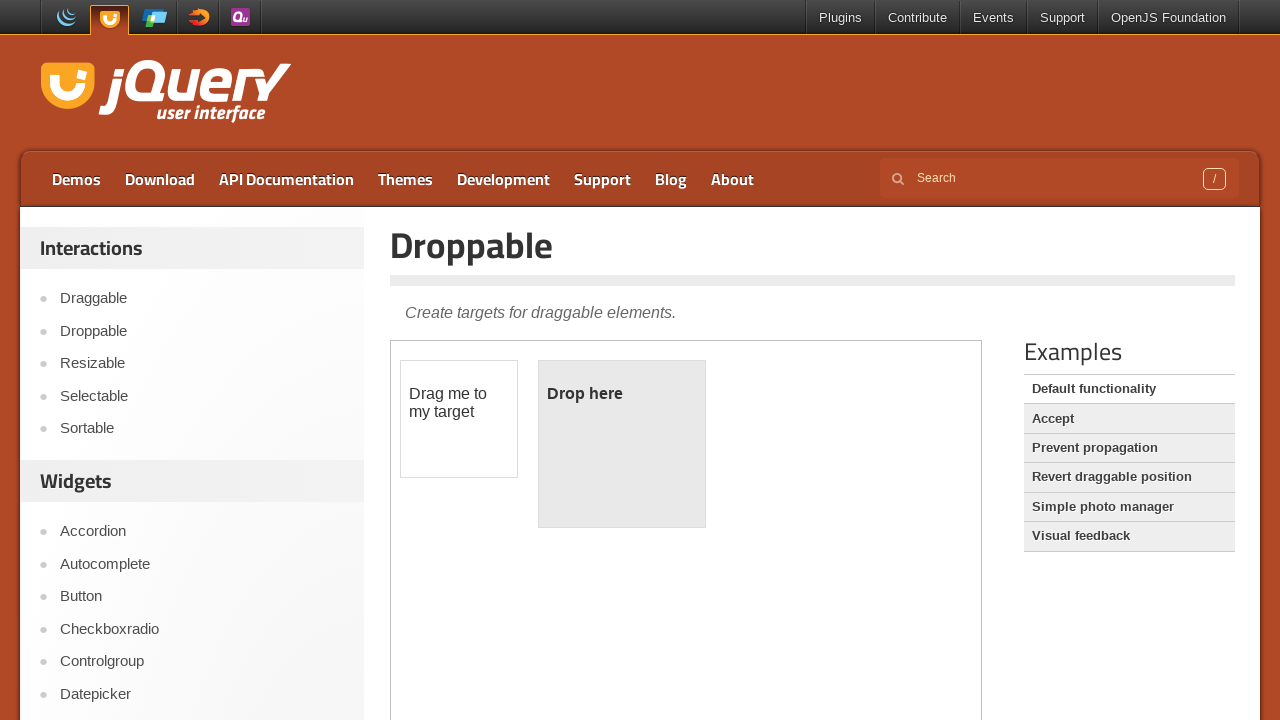

Dragged element 160px horizontally and 30px vertically at (619, 449)
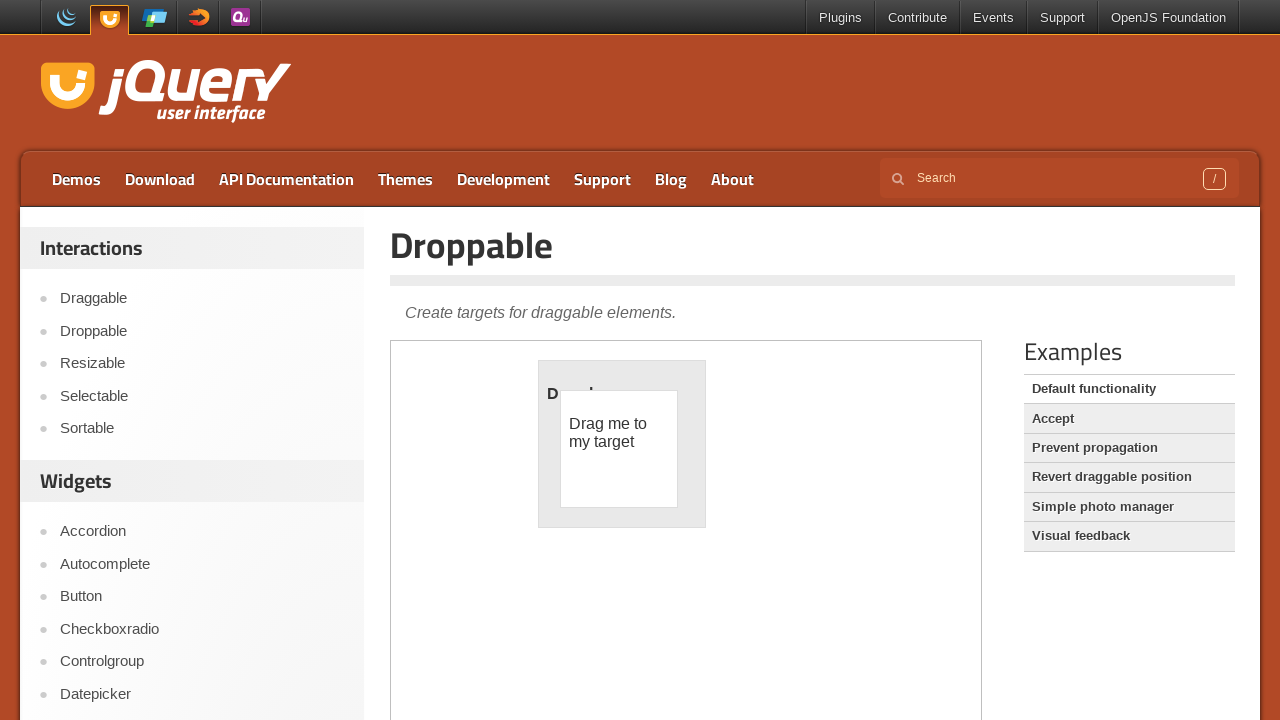

Released mouse button to complete drag and drop at (619, 449)
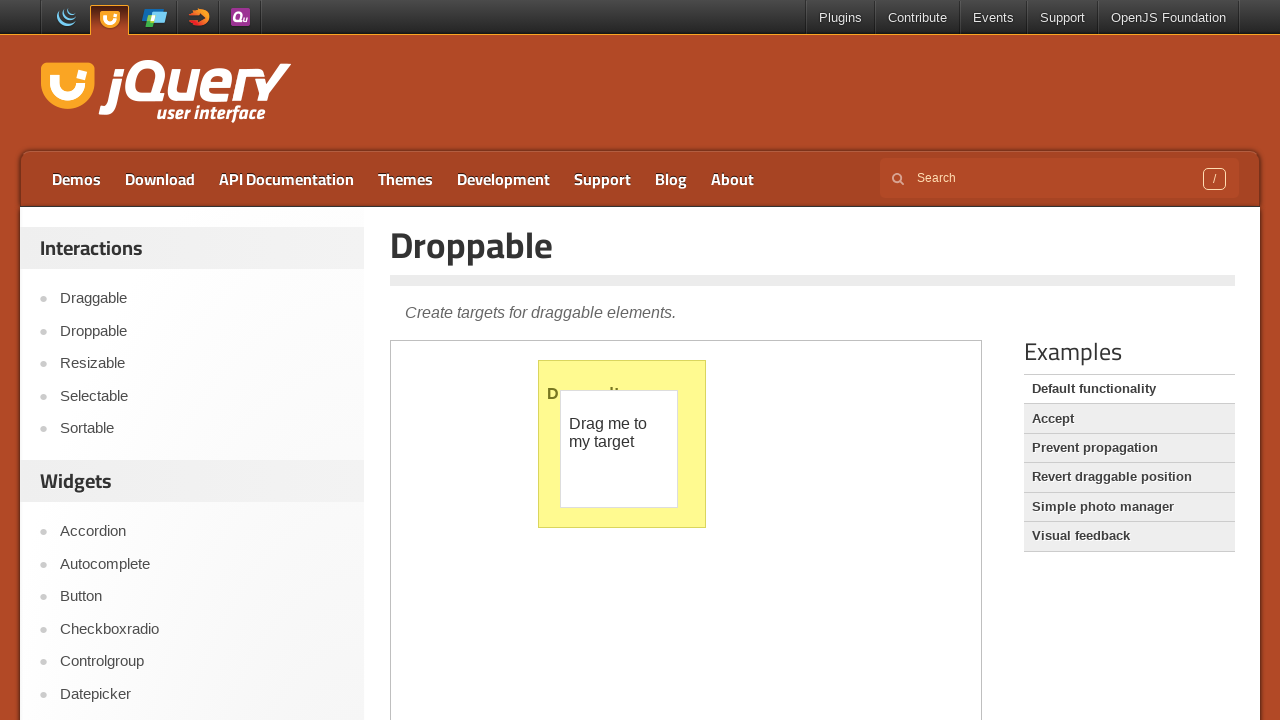

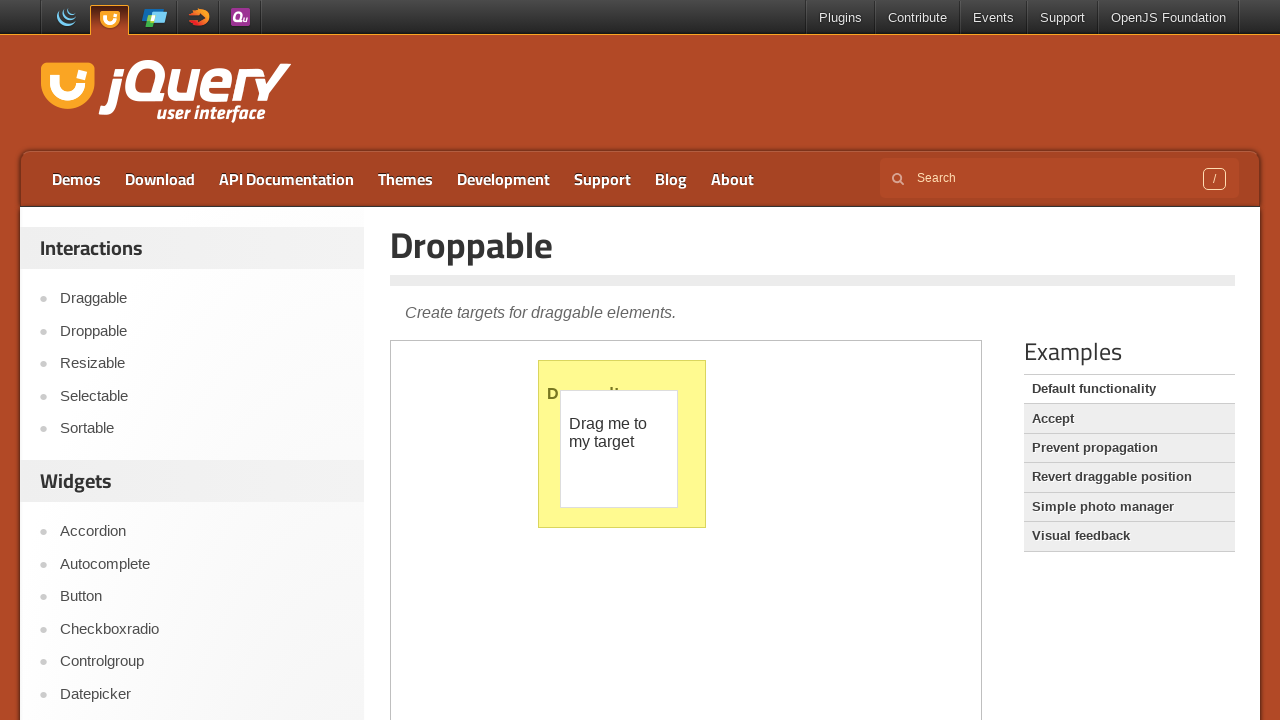